Tests the Geno2Pheno web service by selecting a significance level, entering sequence data into a textarea, submitting the form, and verifying that results are displayed in a table

Starting URL: https://coreceptor.geno2pheno.org/

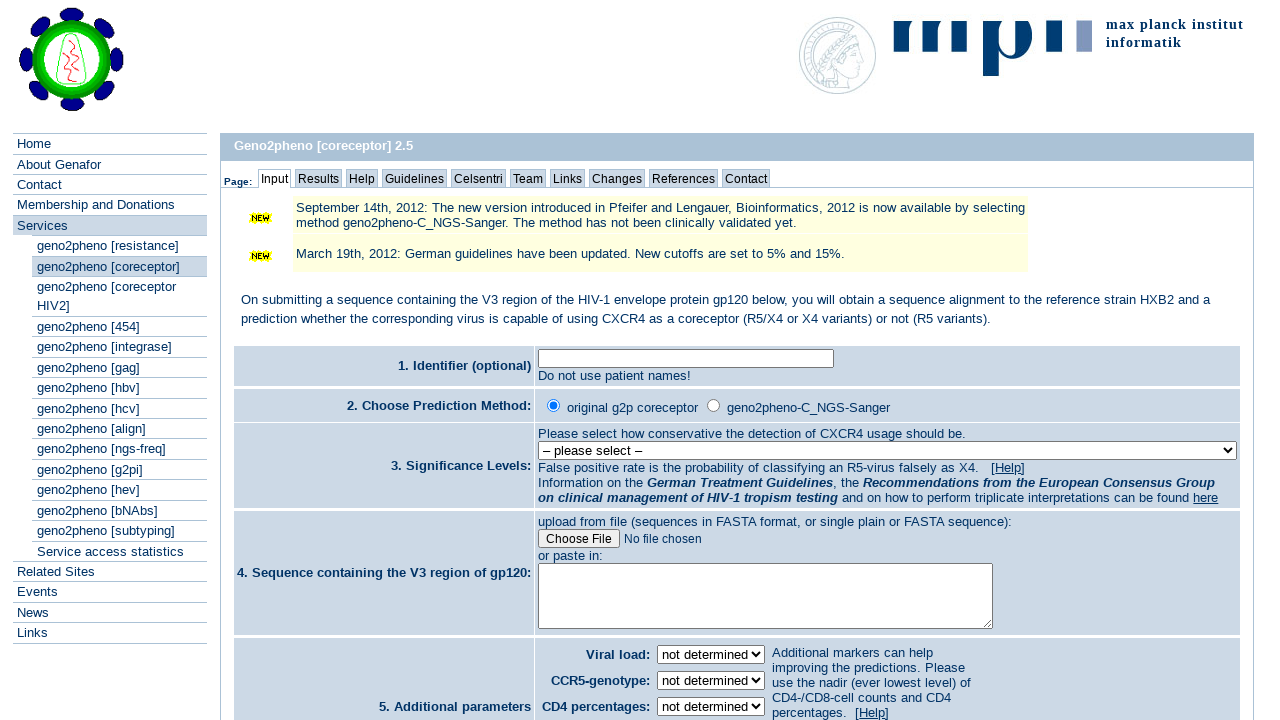

Selected significance level '8' from dropdown on select[name="slev_cxcr4"]
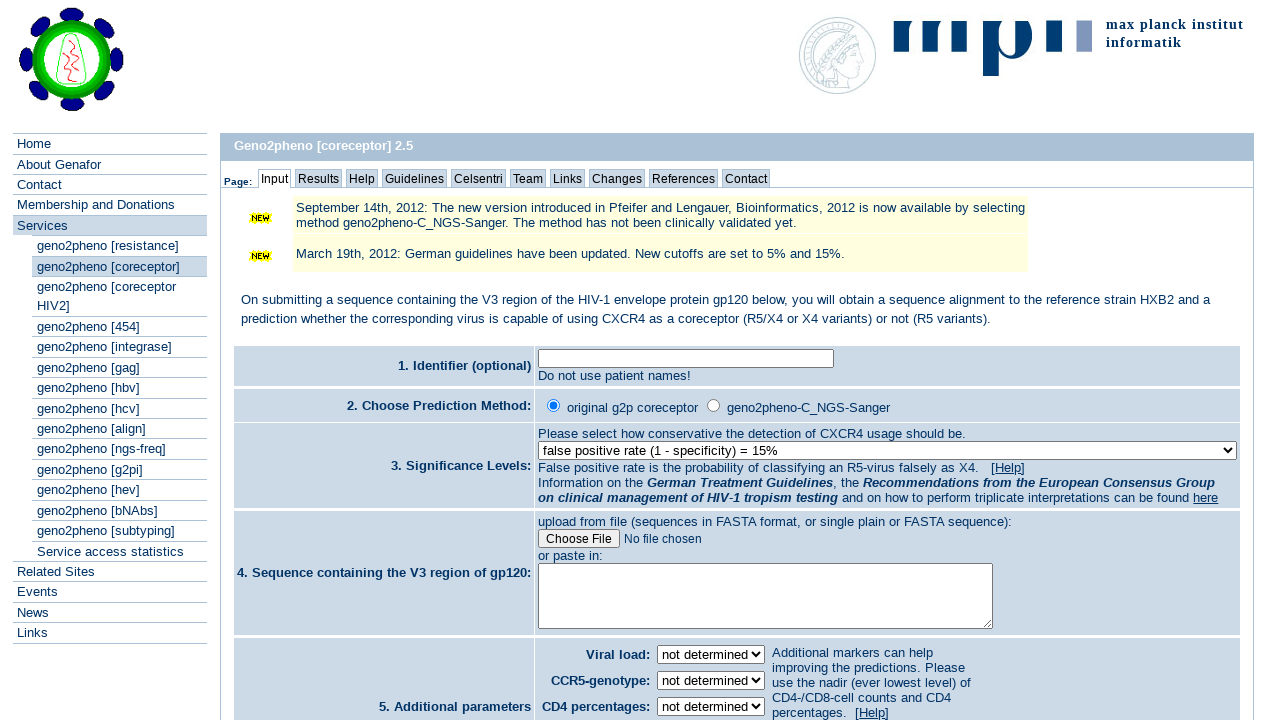

Entered sample V3 sequence data into textarea on textarea[name="v3seq"]
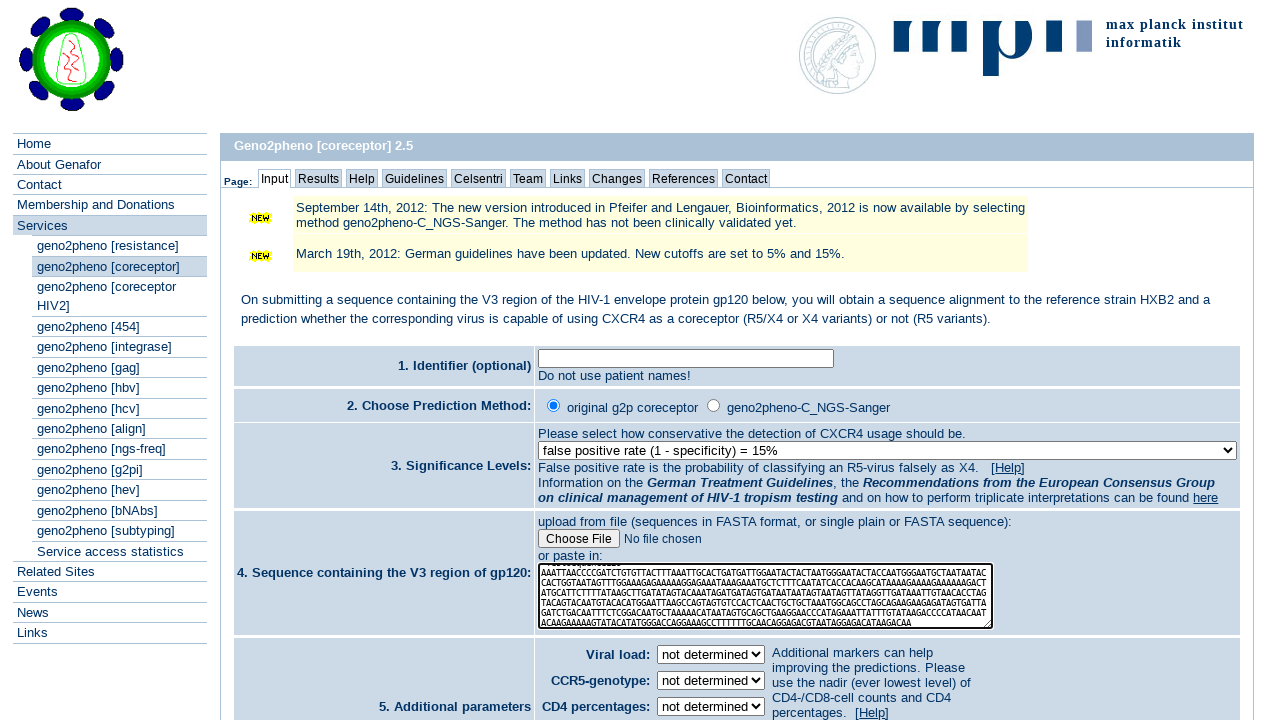

Clicked Go button to submit form at (721, 621) on input[name="go"][value="Go"]
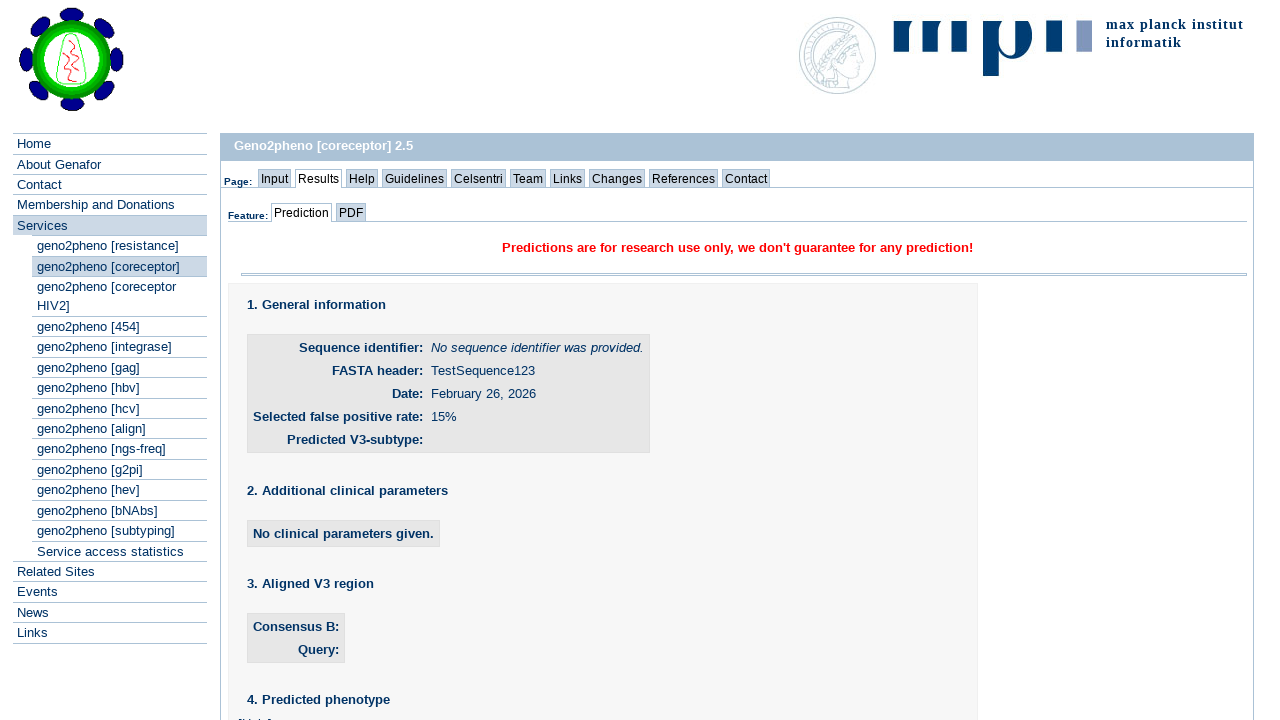

Results table loaded successfully
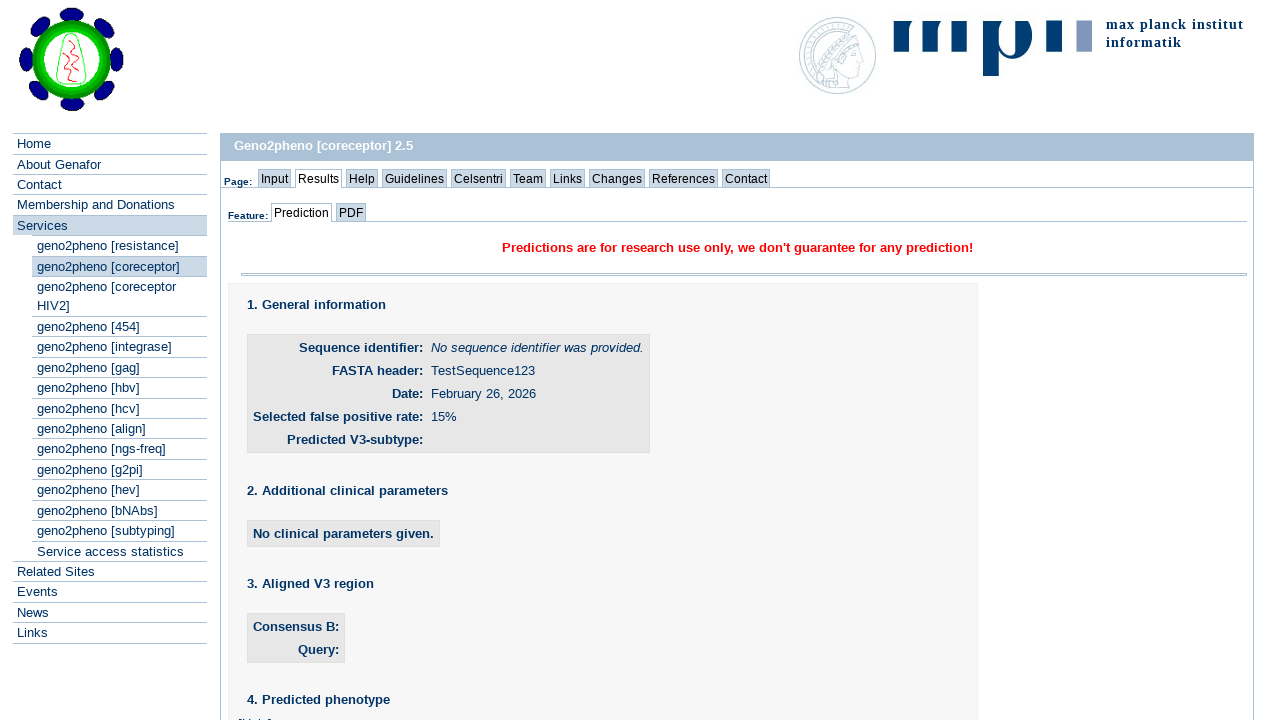

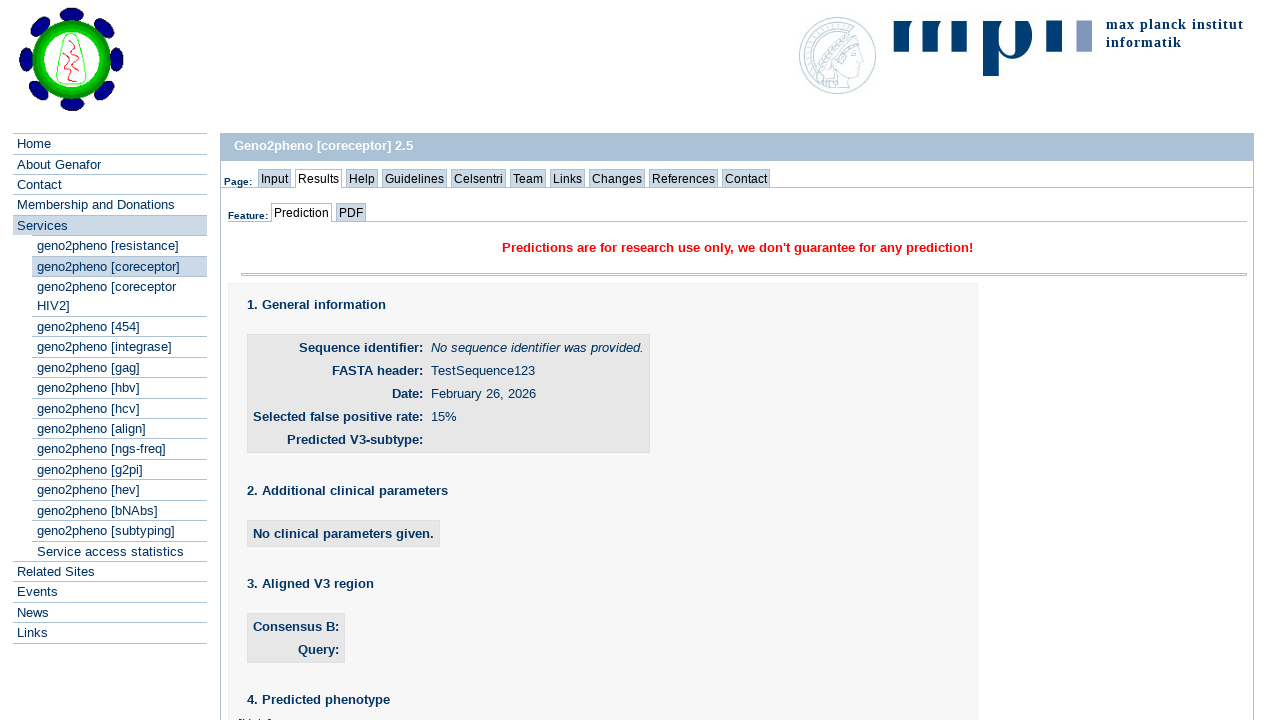